Tests scrolling functionality using JavaScript executor by scrolling down to a link at the bottom of the page and then scrolling back up to the home link

Starting URL: https://practice.cydeo.com/large

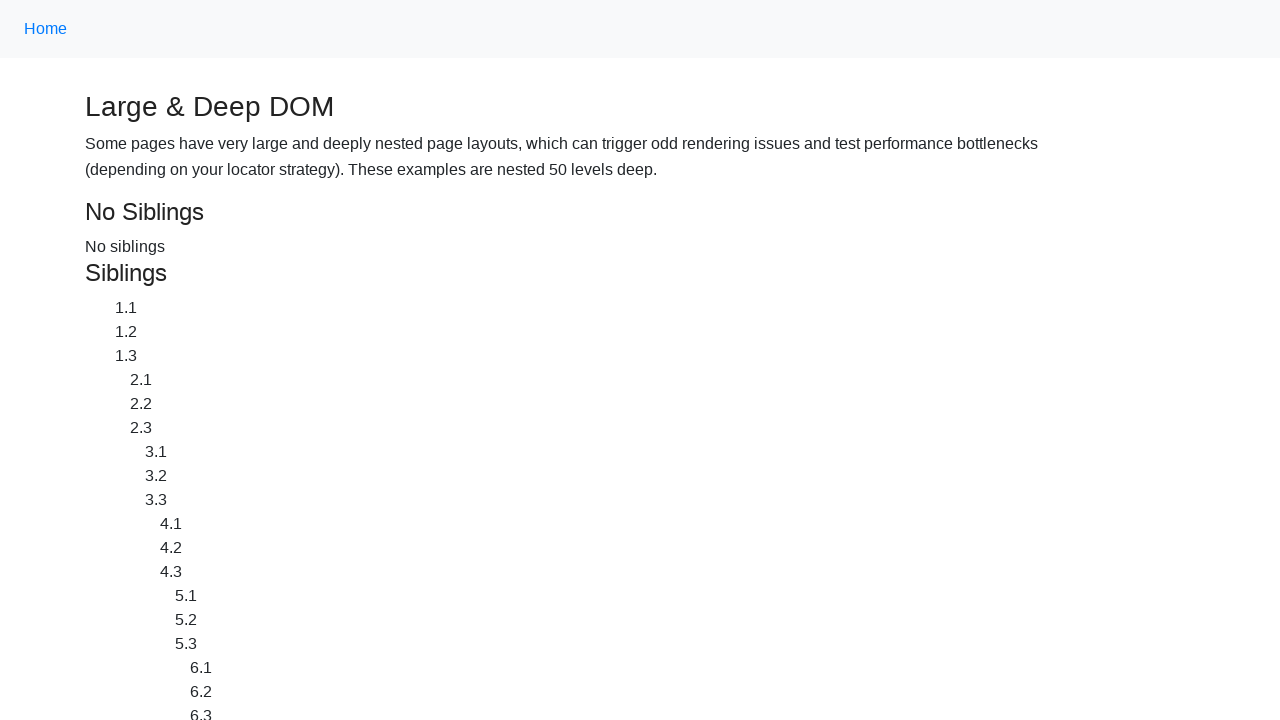

Scrolled down to Cydeo link at bottom of page
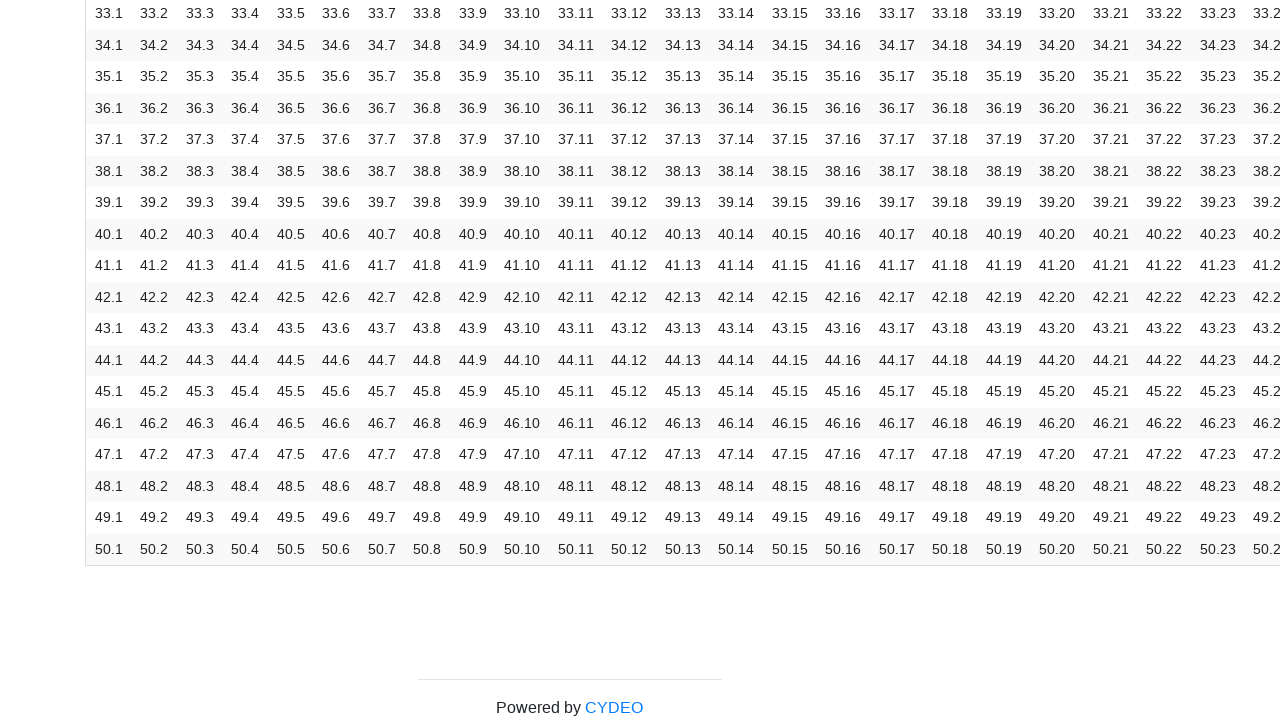

Waited 1 second after scrolling to Cydeo link
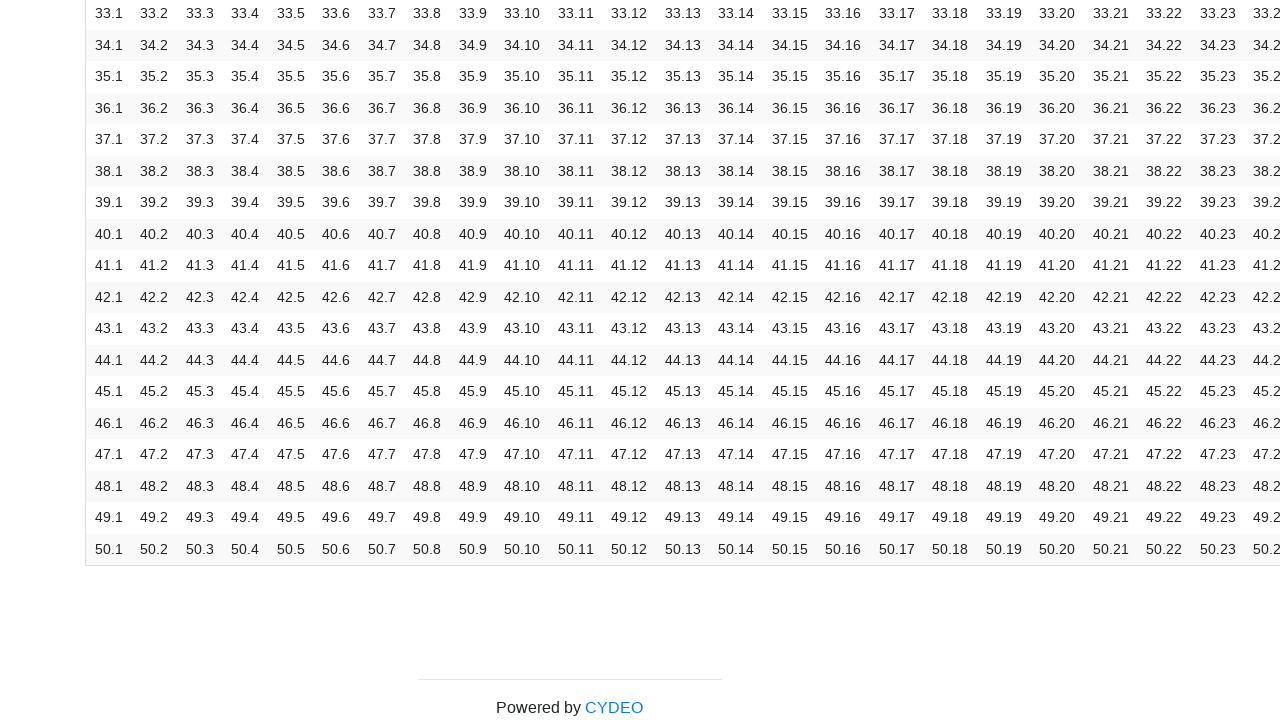

Scrolled up to Home link at top of page
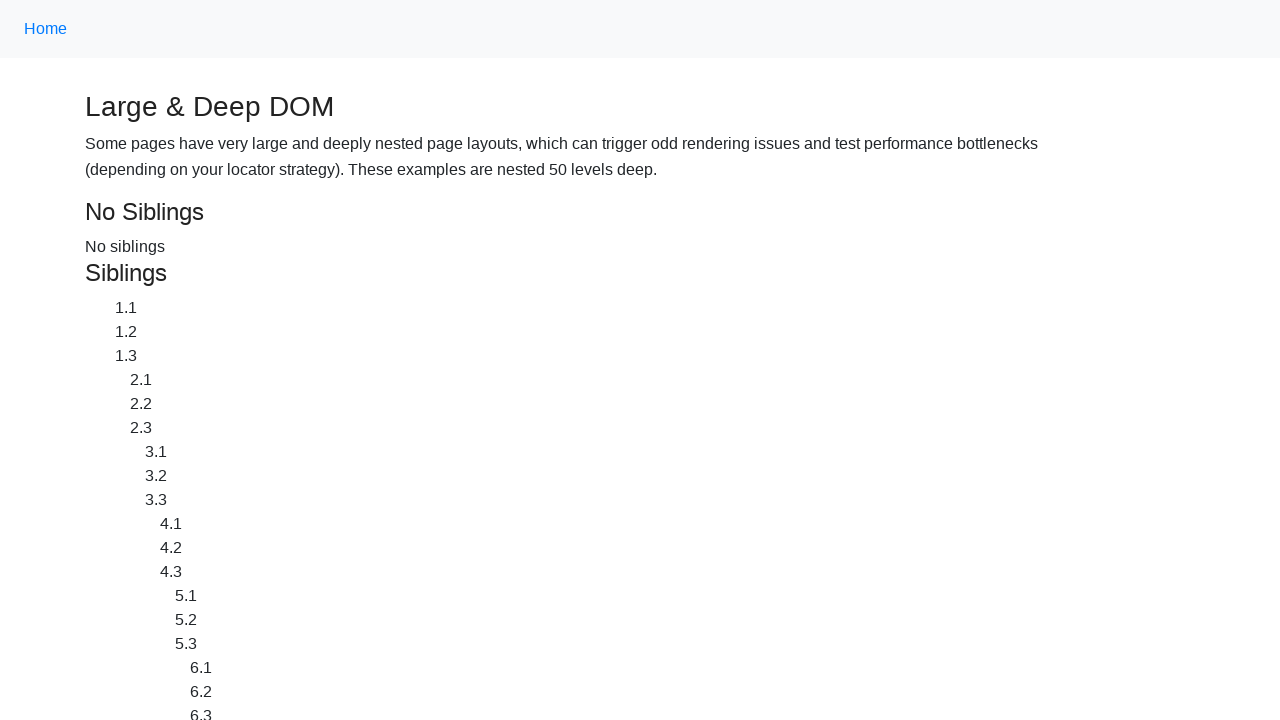

Waited 1 second after scrolling to Home link
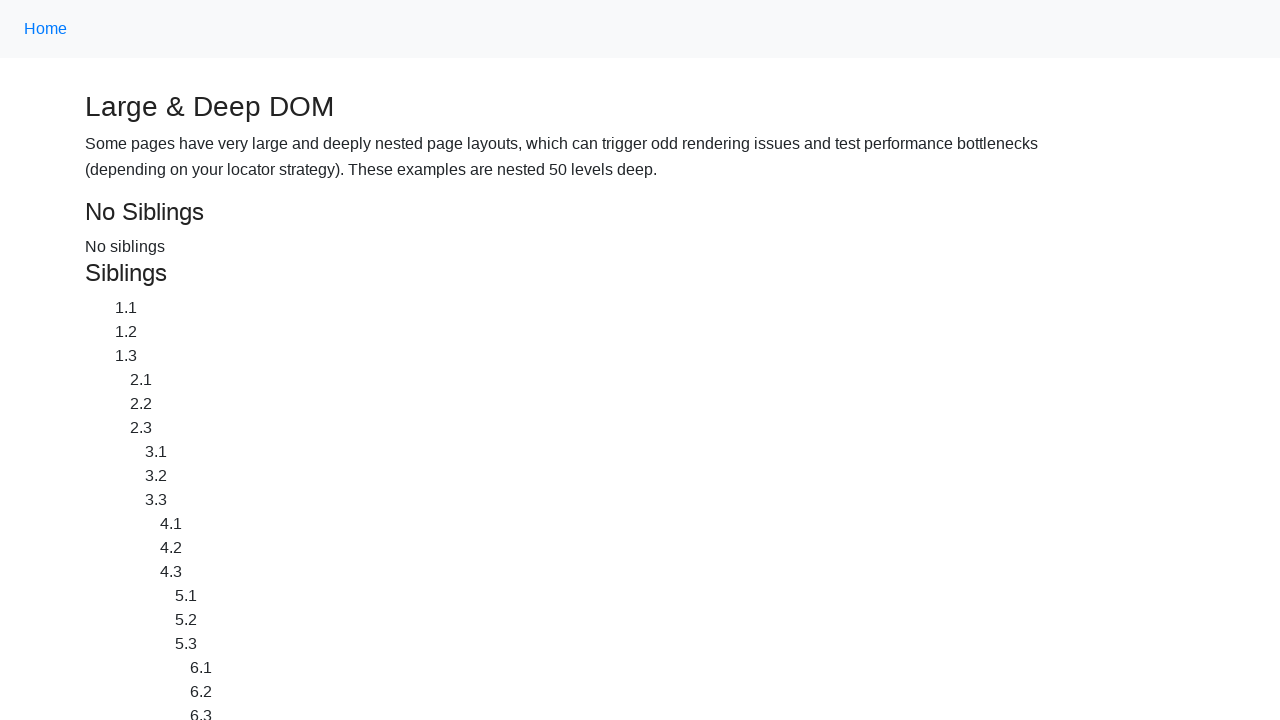

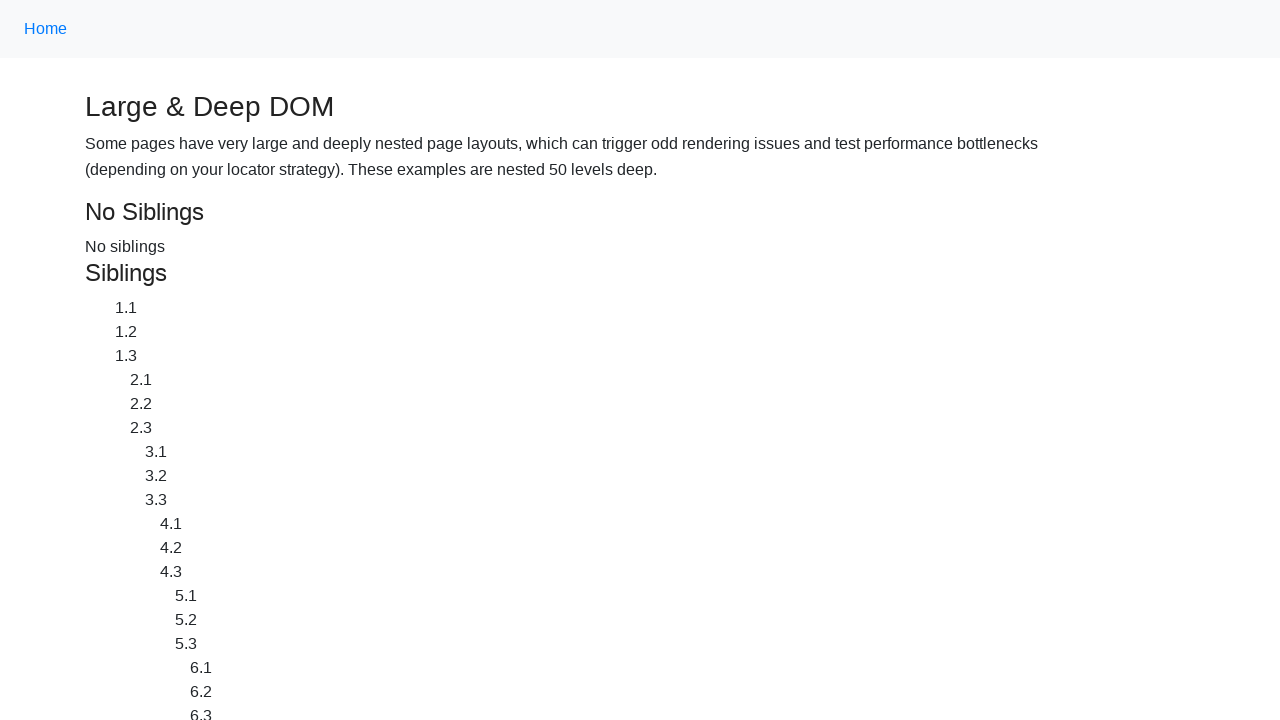